Tests checking and unchecking the mark all as complete toggle to clear completed state

Starting URL: https://demo.playwright.dev/todomvc

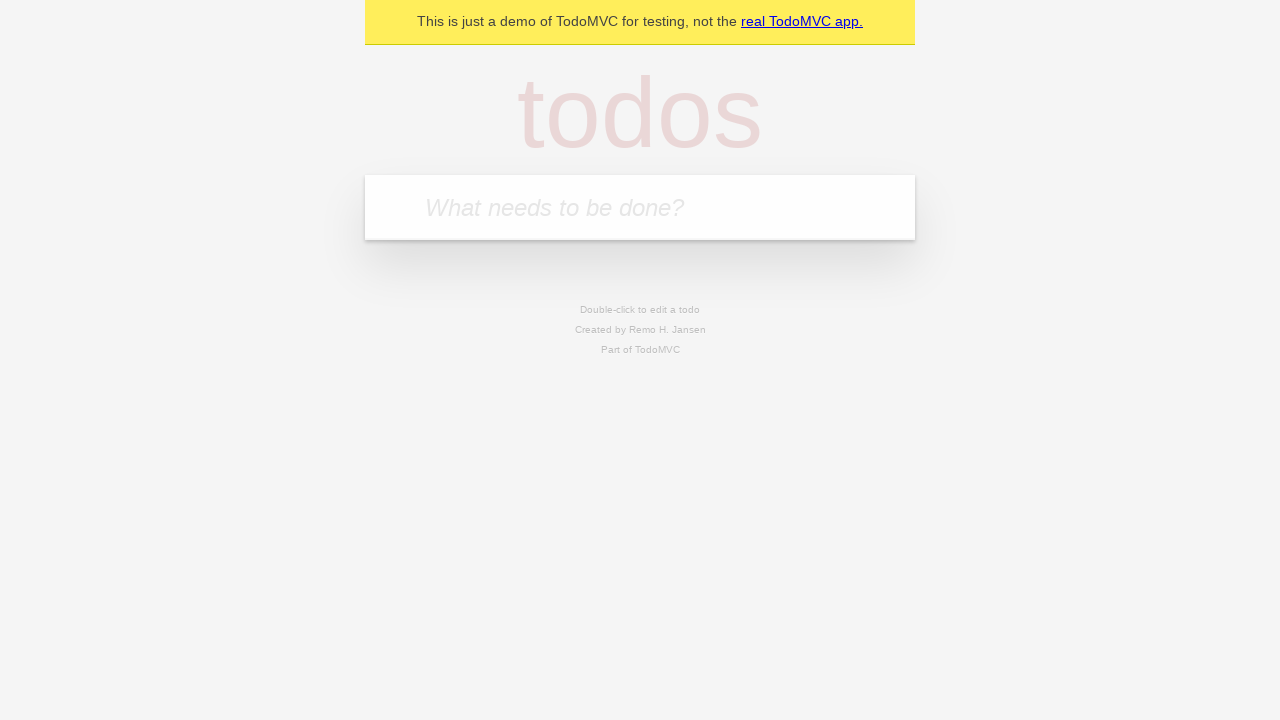

Filled todo input with 'buy some cheese' on internal:attr=[placeholder="What needs to be done?"i]
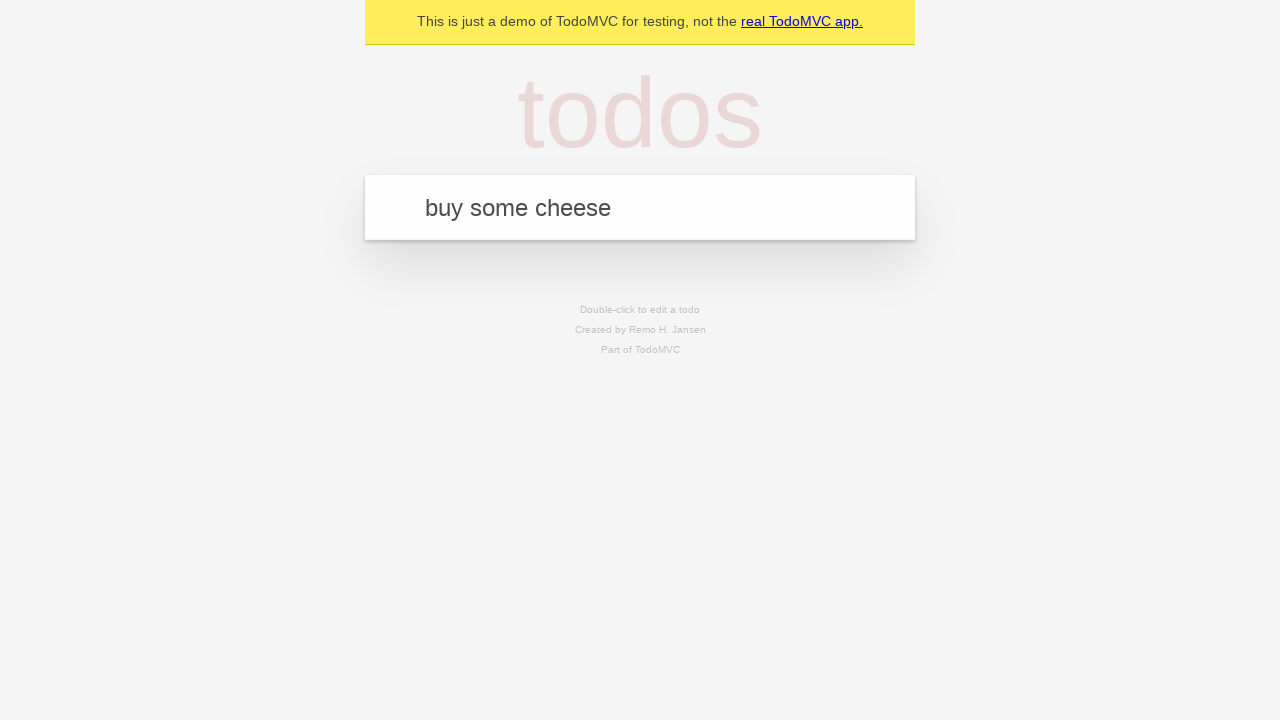

Pressed Enter to create first todo on internal:attr=[placeholder="What needs to be done?"i]
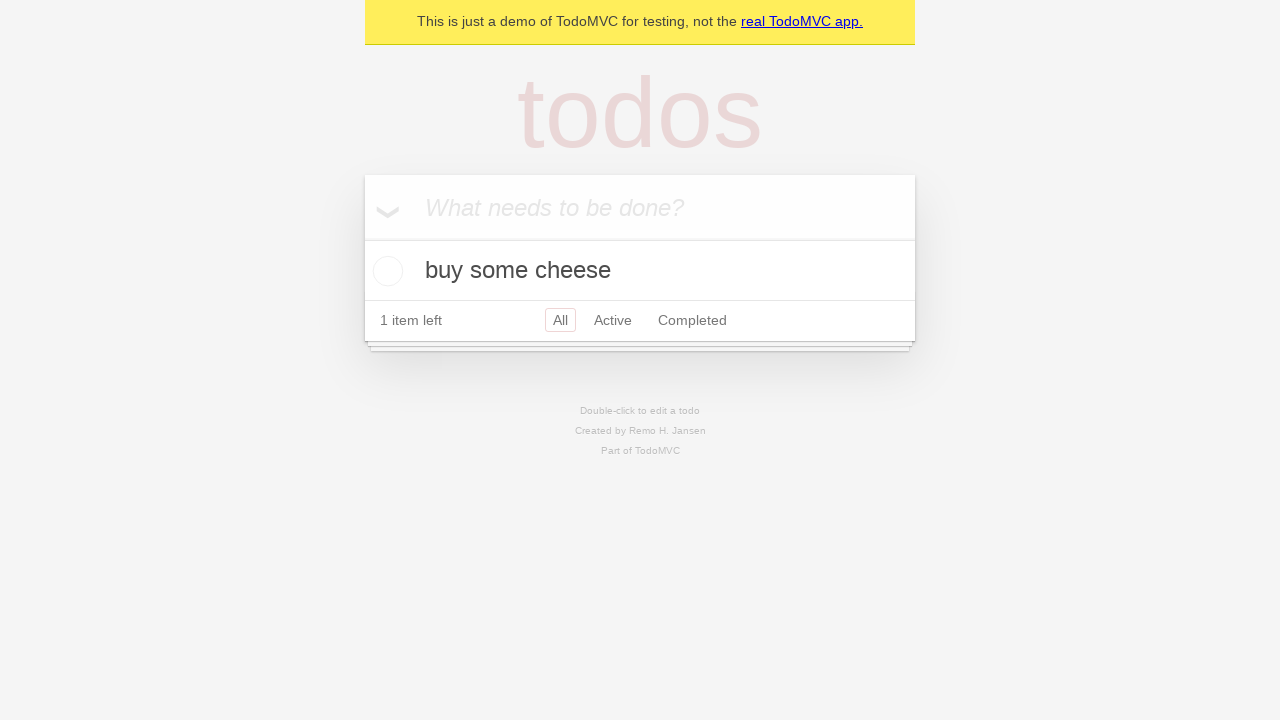

Filled todo input with 'feed the cat' on internal:attr=[placeholder="What needs to be done?"i]
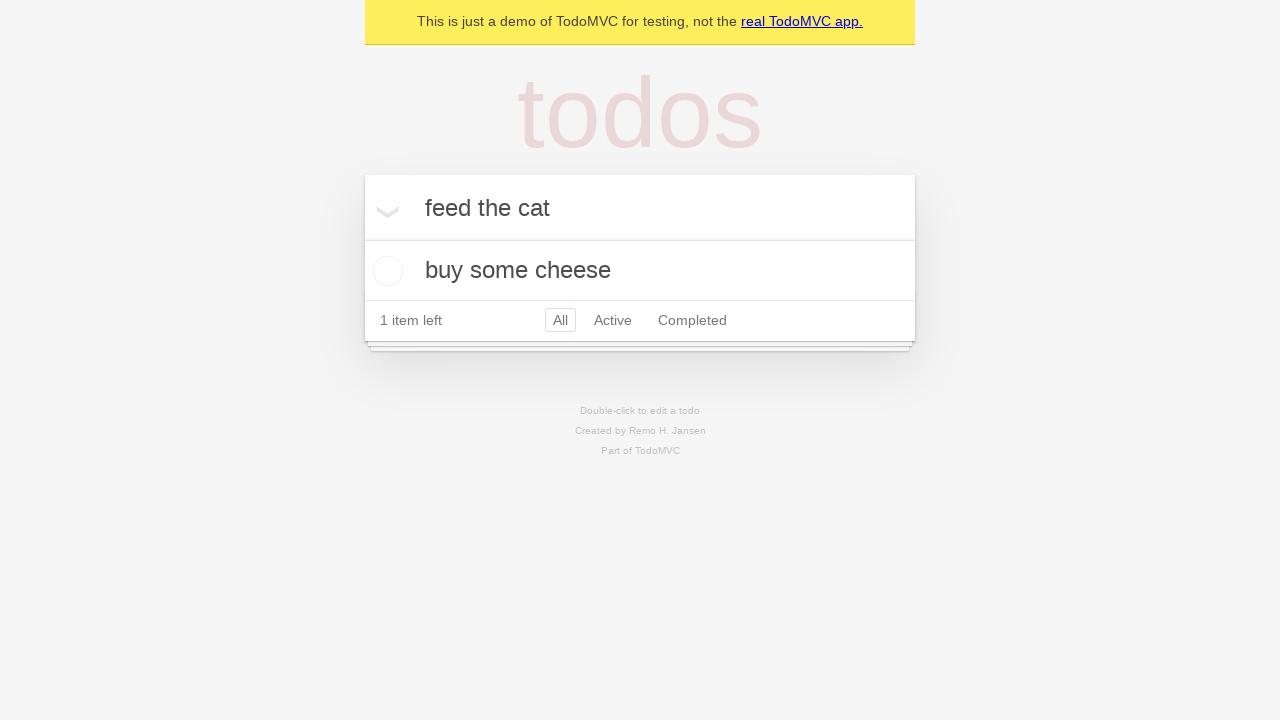

Pressed Enter to create second todo on internal:attr=[placeholder="What needs to be done?"i]
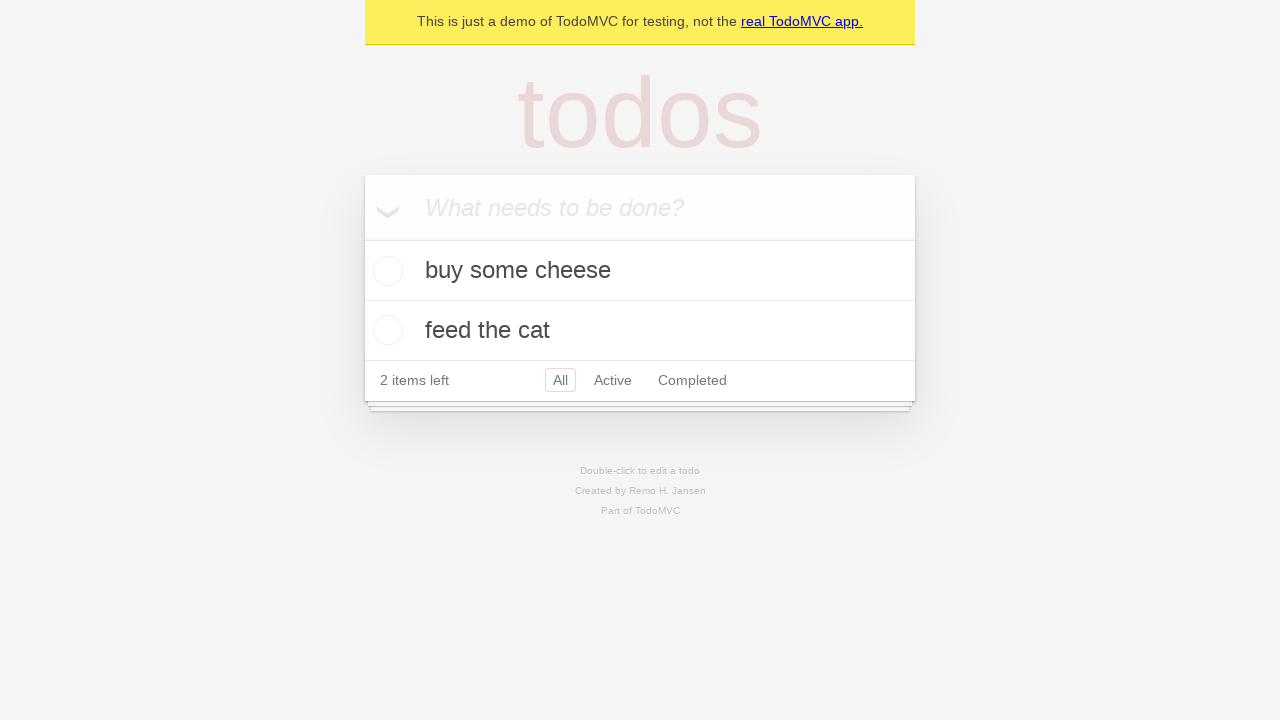

Filled todo input with 'book a doctors appointment' on internal:attr=[placeholder="What needs to be done?"i]
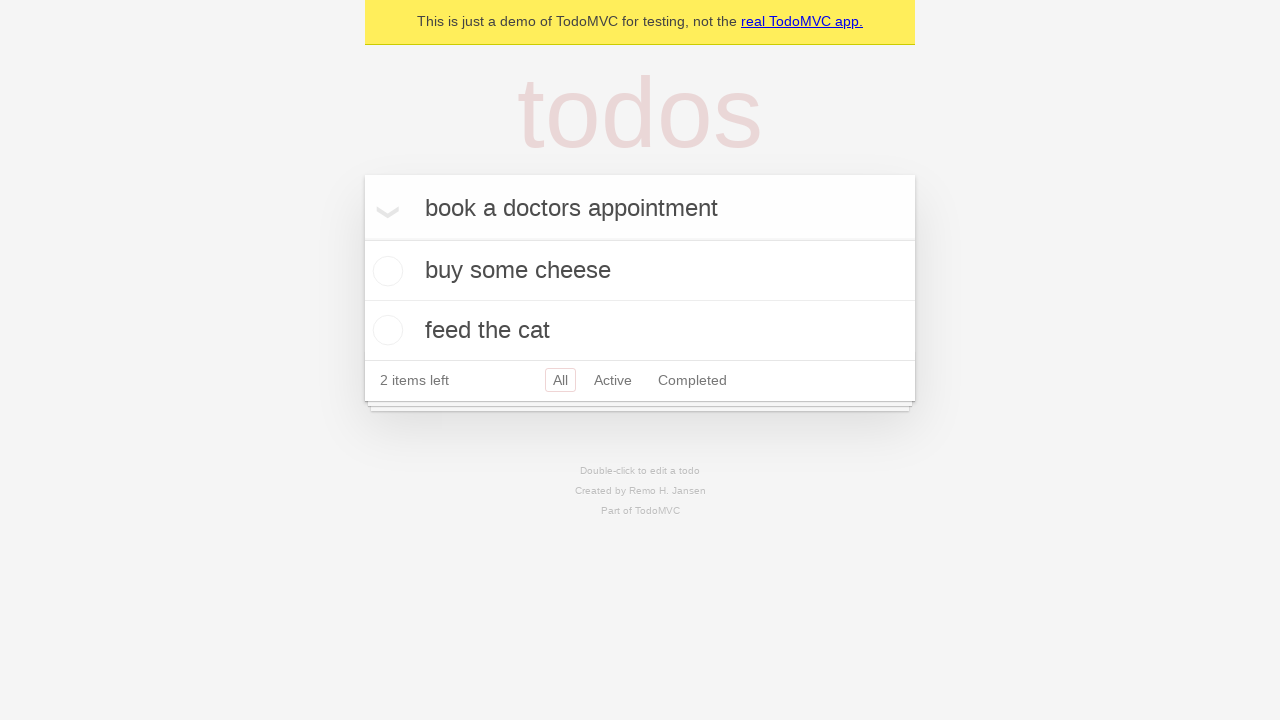

Pressed Enter to create third todo on internal:attr=[placeholder="What needs to be done?"i]
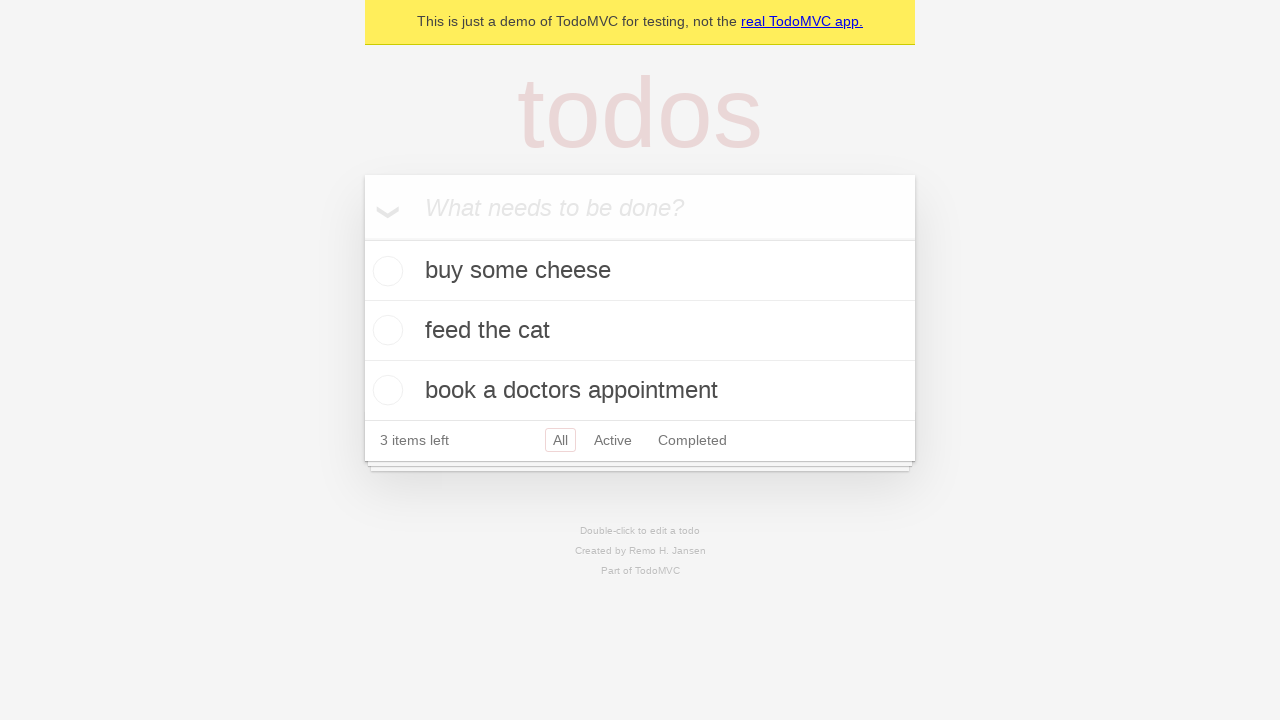

Checked 'Mark all as complete' toggle to mark all todos as complete at (362, 238) on internal:label="Mark all as complete"i
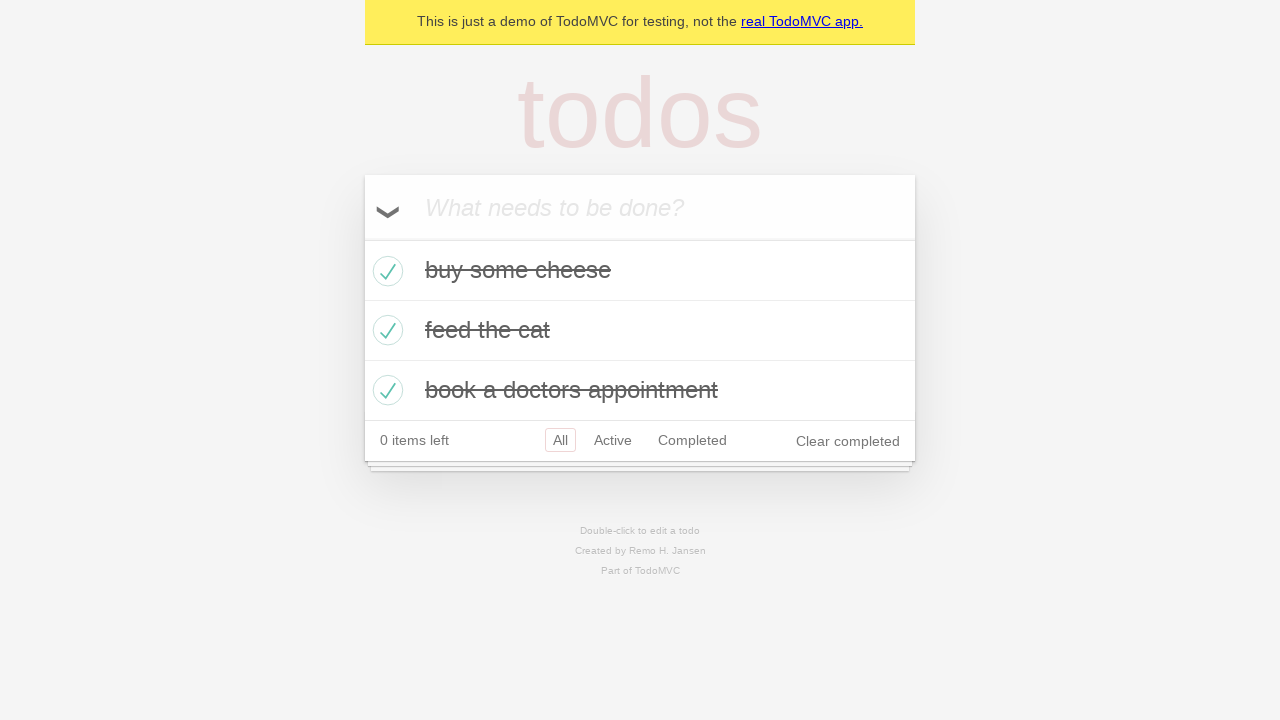

Unchecked 'Mark all as complete' toggle to clear completed state of all todos at (362, 238) on internal:label="Mark all as complete"i
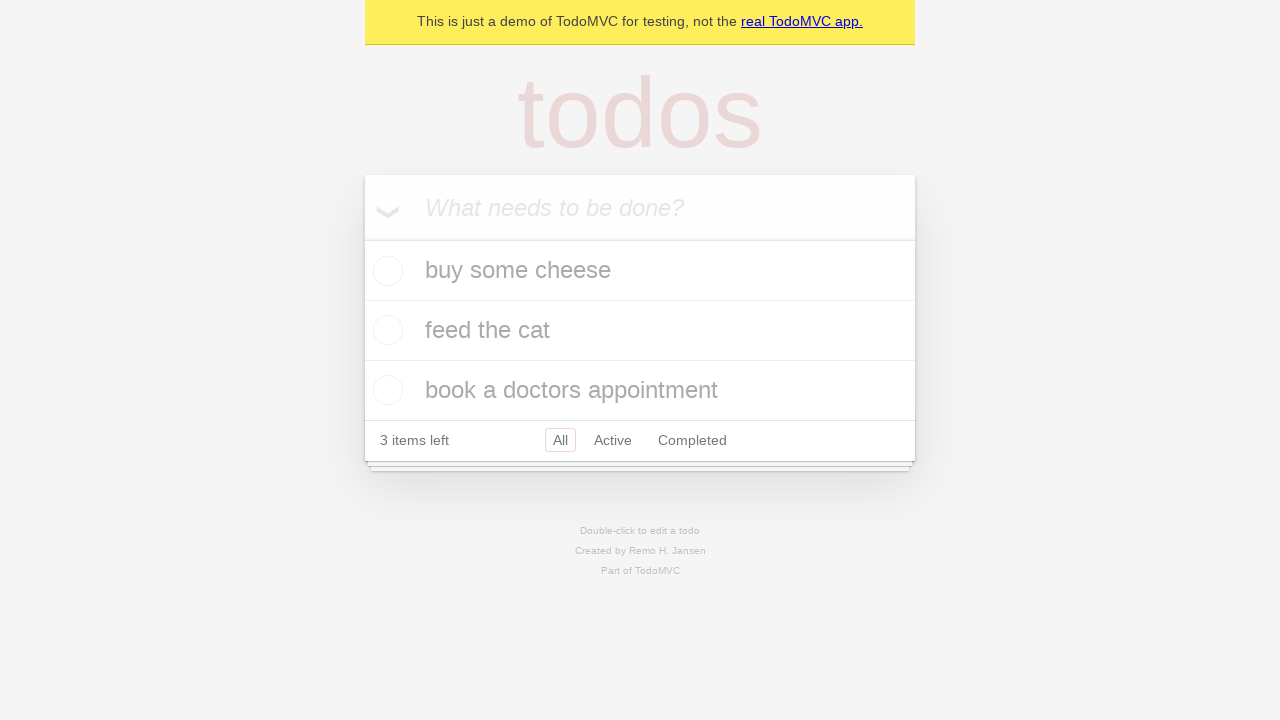

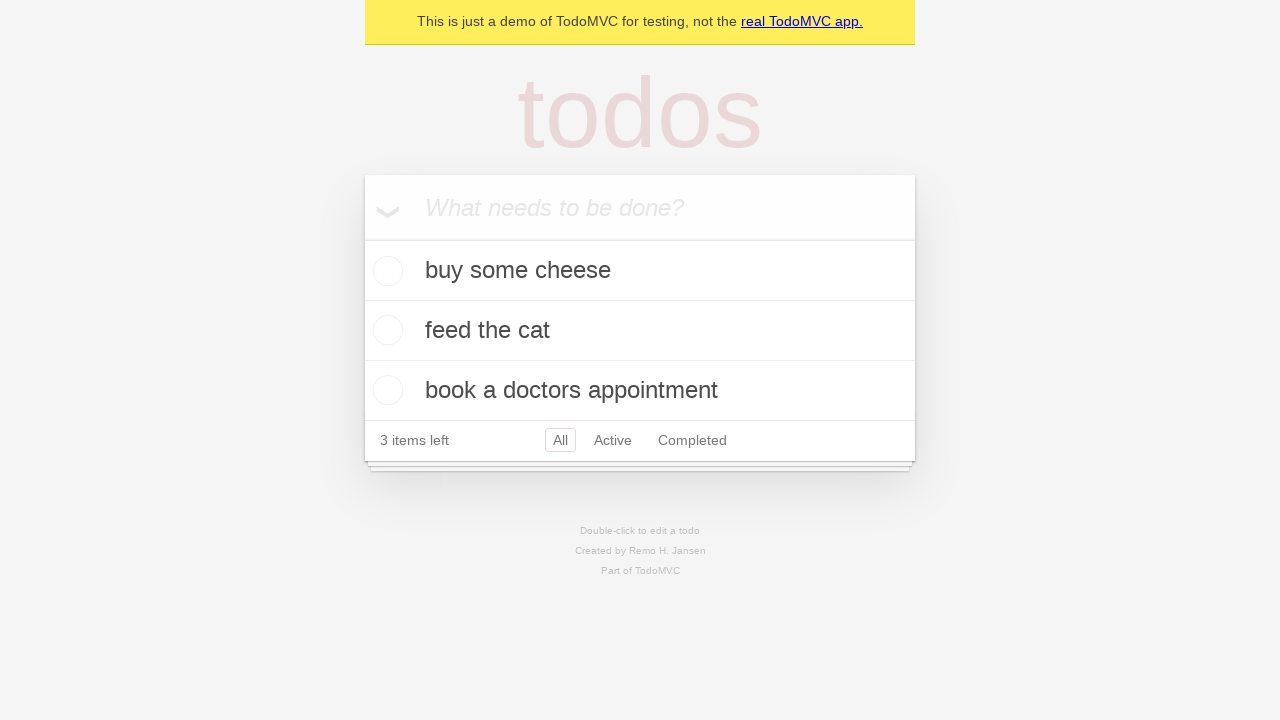